Opens the Pudra.by website and verifies that the navbar contains the expected promotional text about cashback for regular customers.

Starting URL: https://pudra.by/

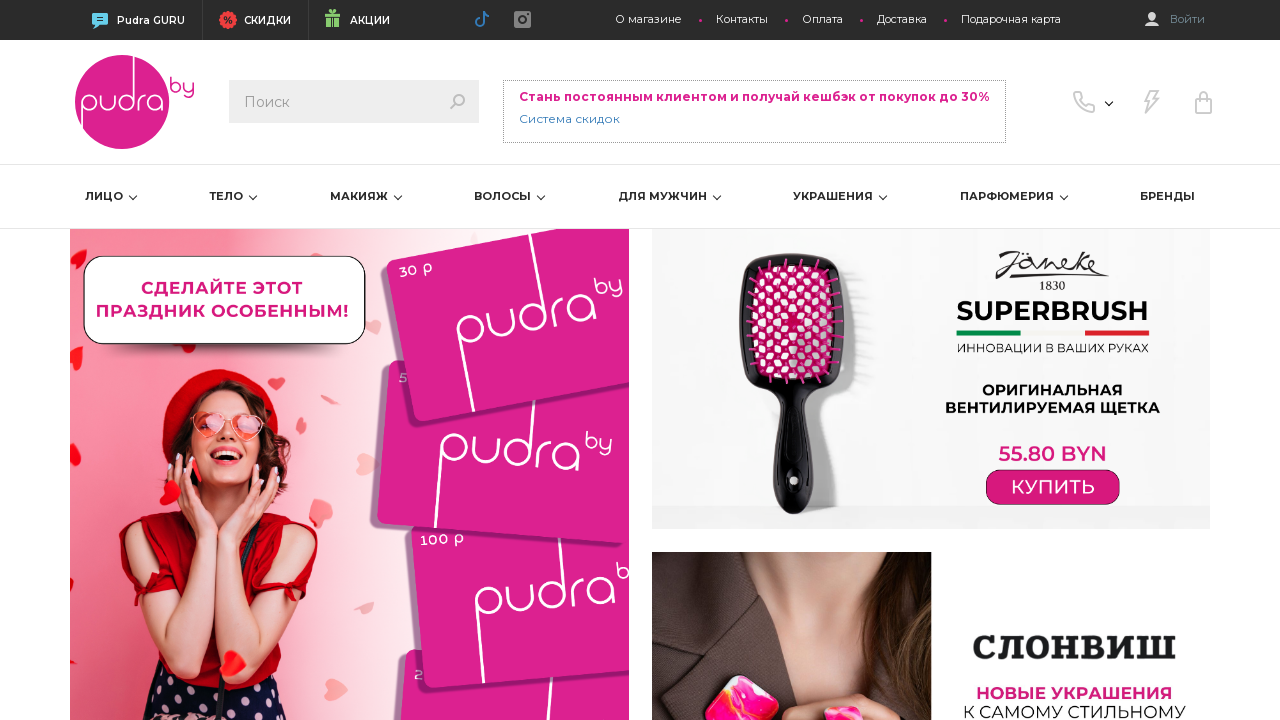

Navigated to Pudra.by website
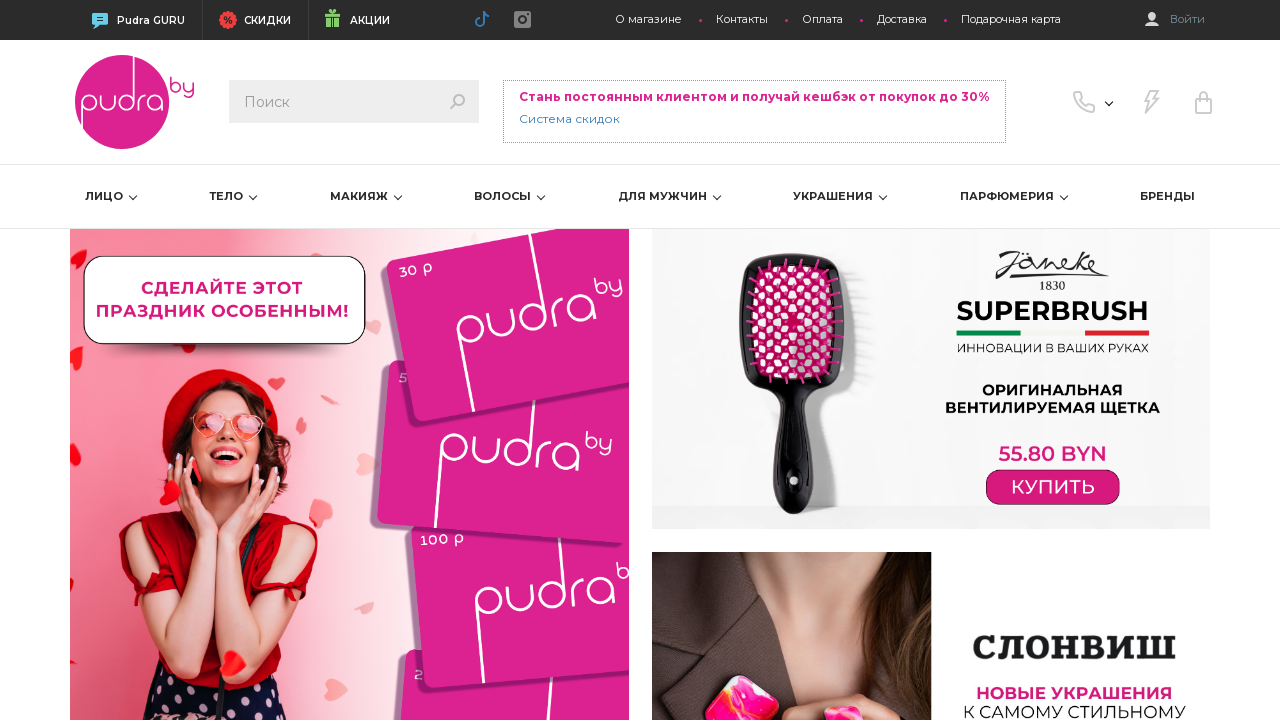

Navbar promotional element loaded
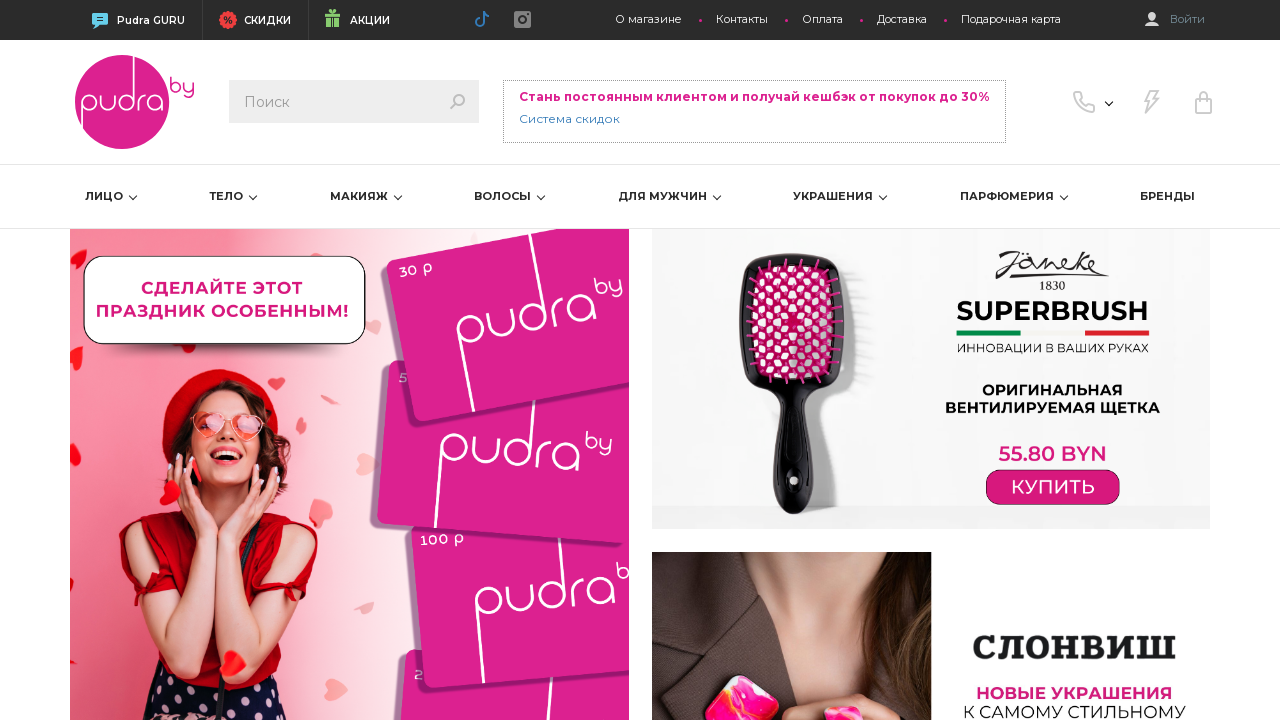

Verified navbar contains expected cashback promotional text for regular customers
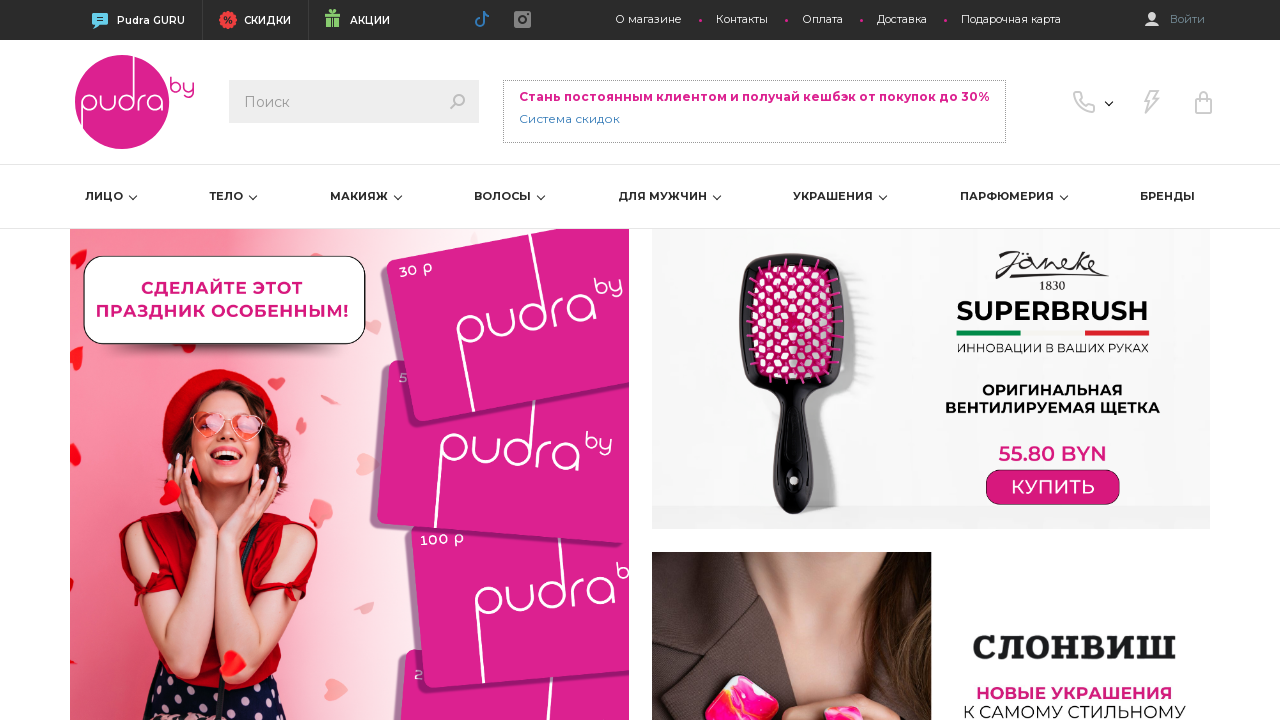

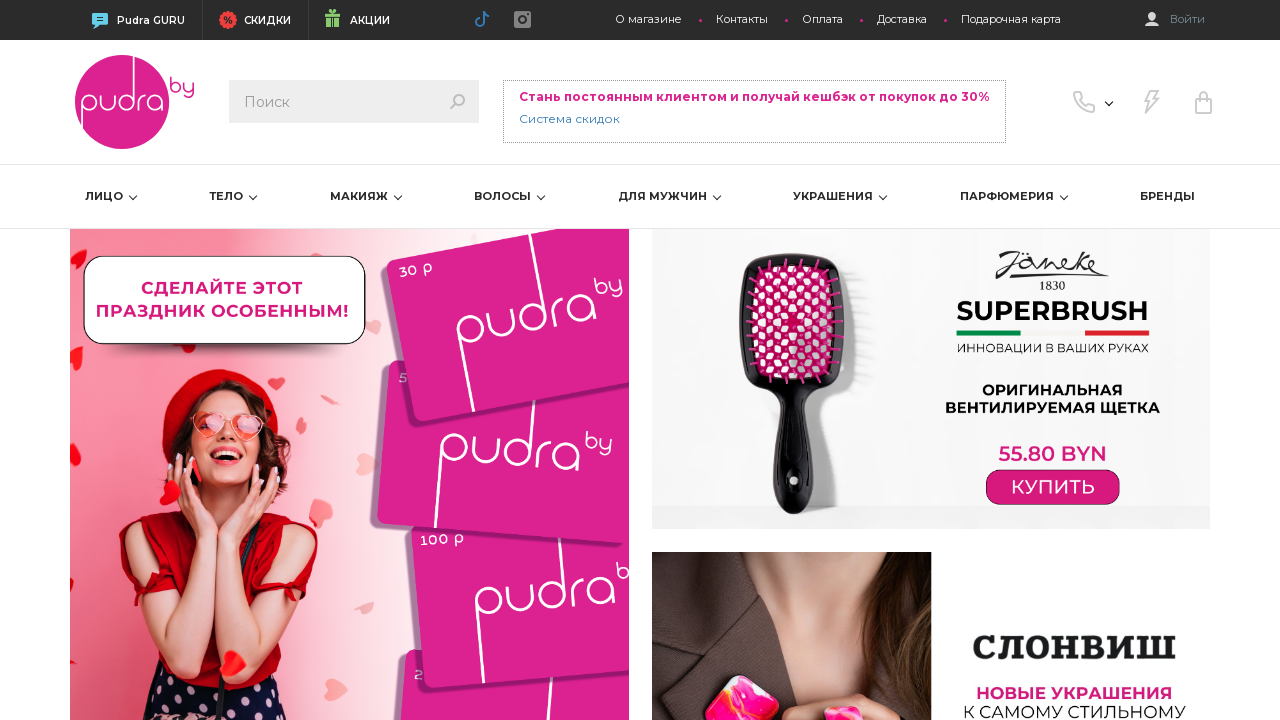